Tests browser navigation functionality by navigating to a page, going back, and then forward again

Starting URL: https://rahulshettyacademy.com/locatorspractice/

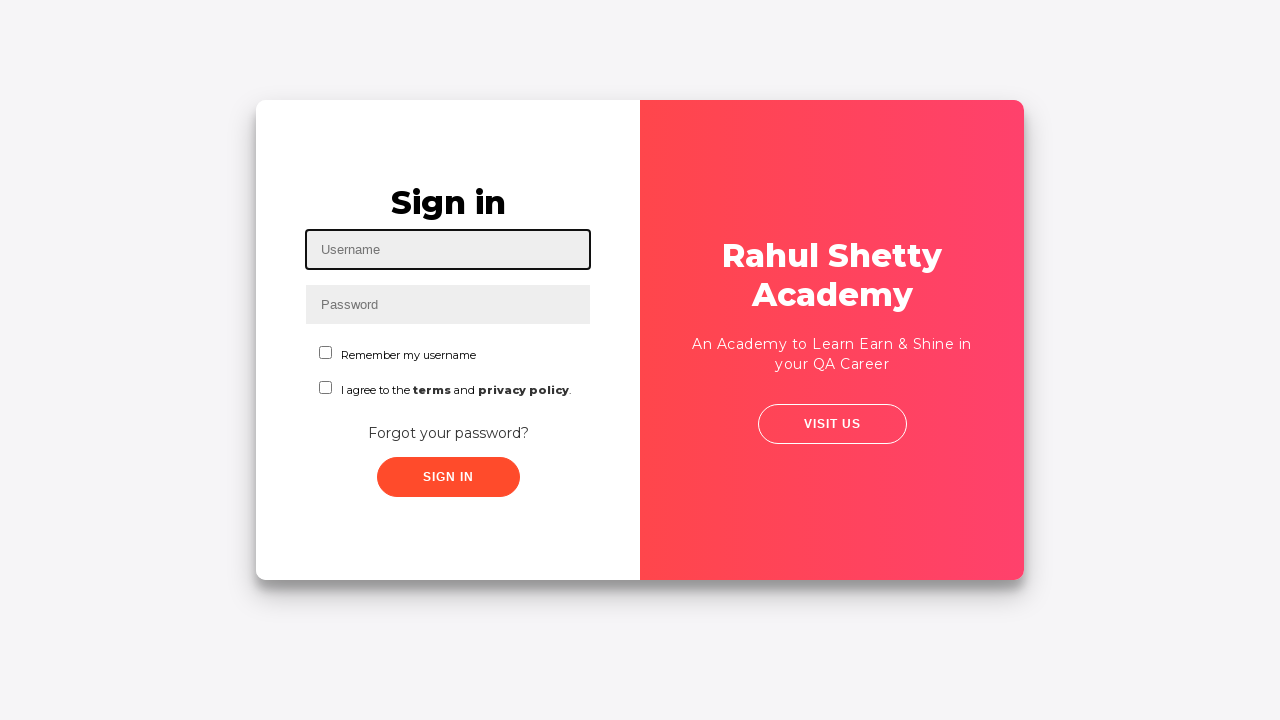

Navigated back to previous page
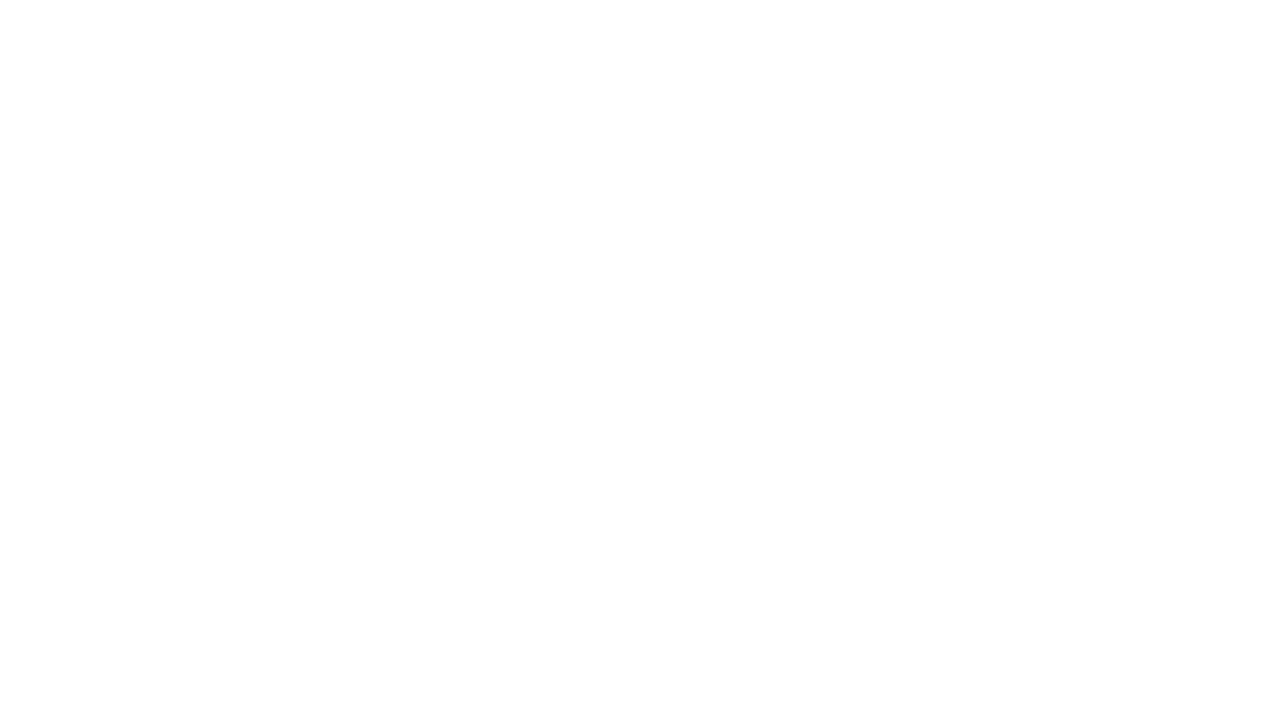

Waited for 5 seconds
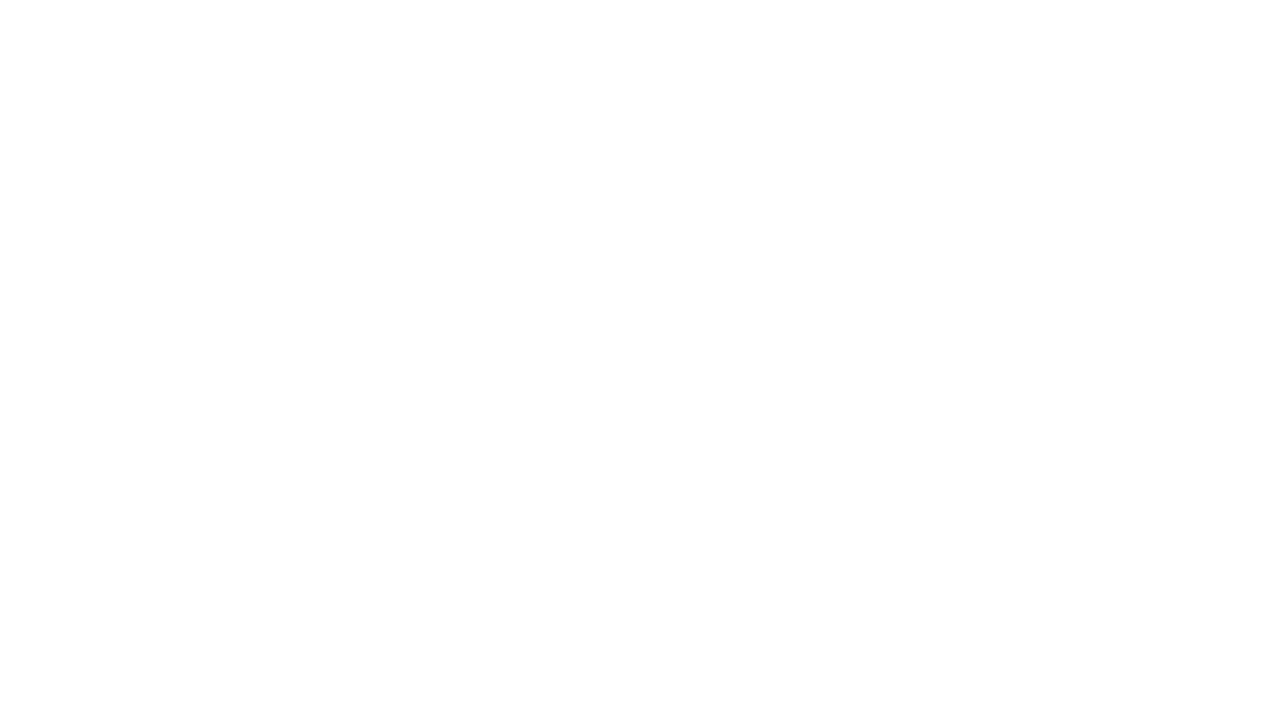

Navigated forward to return to original page
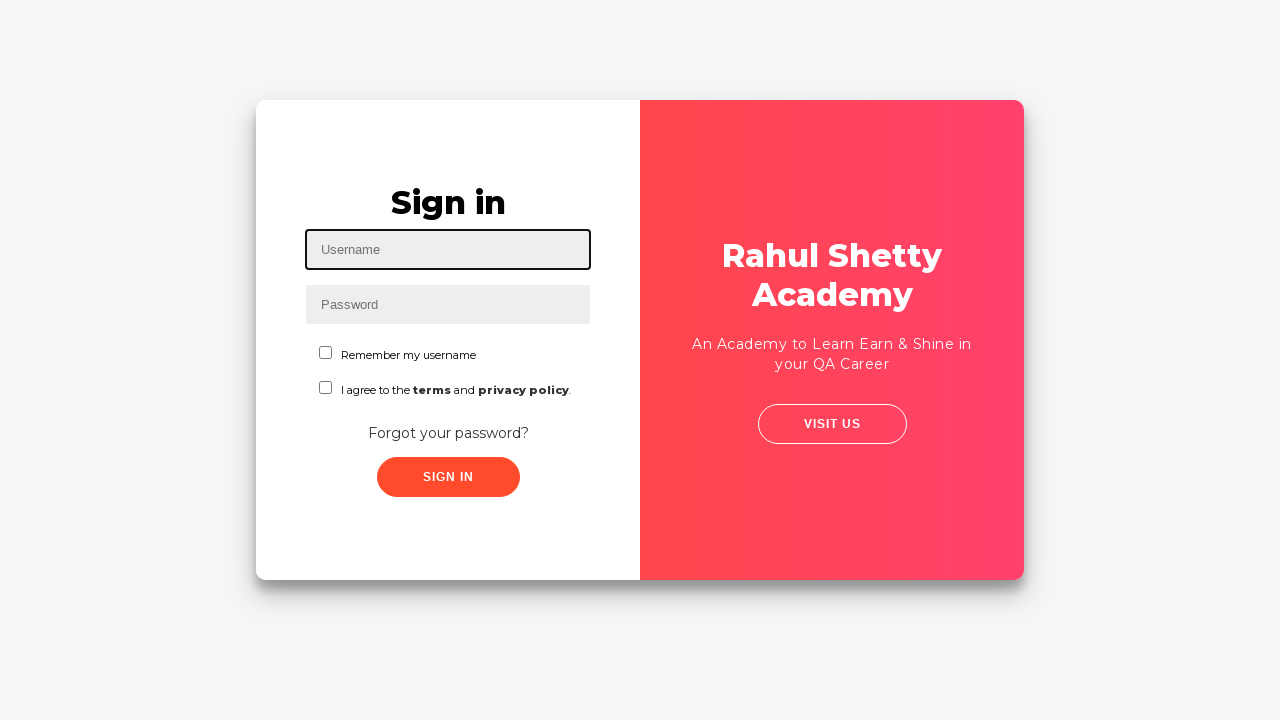

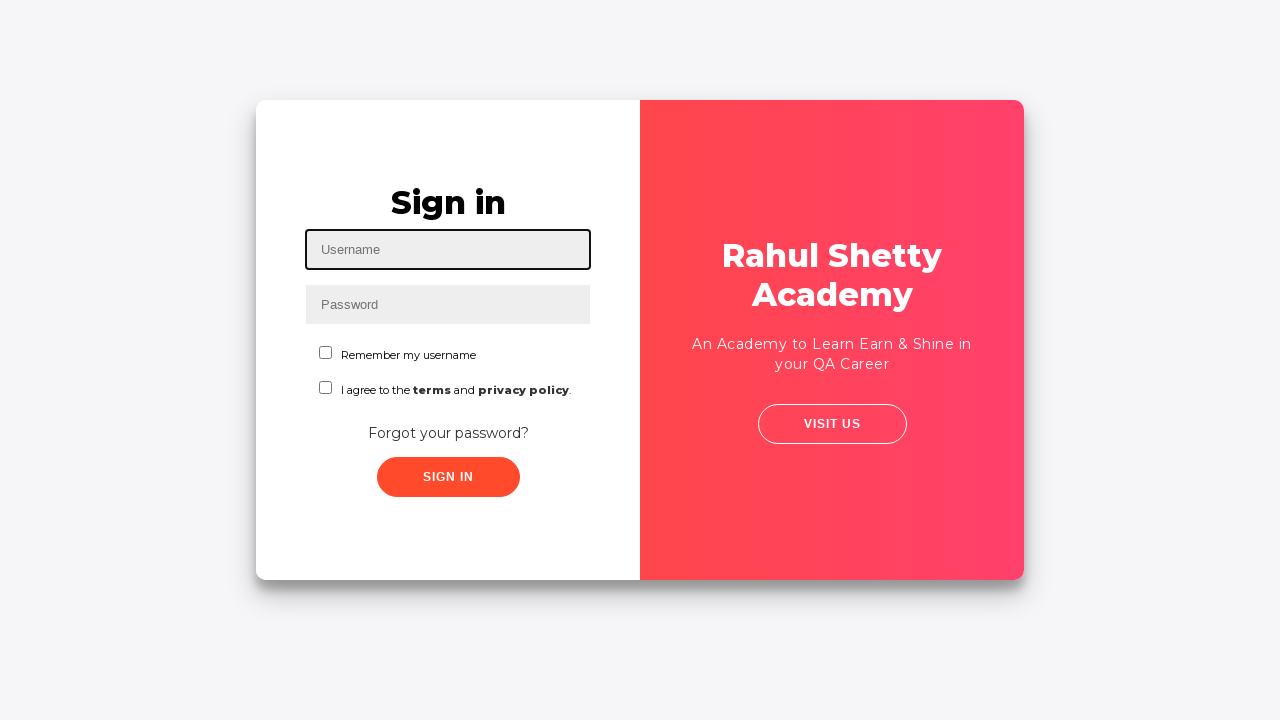